Tests navigation on DemoQA by clicking the Buttons menu item and verifying the URL changes to the buttons page

Starting URL: https://demoqa.com/elements

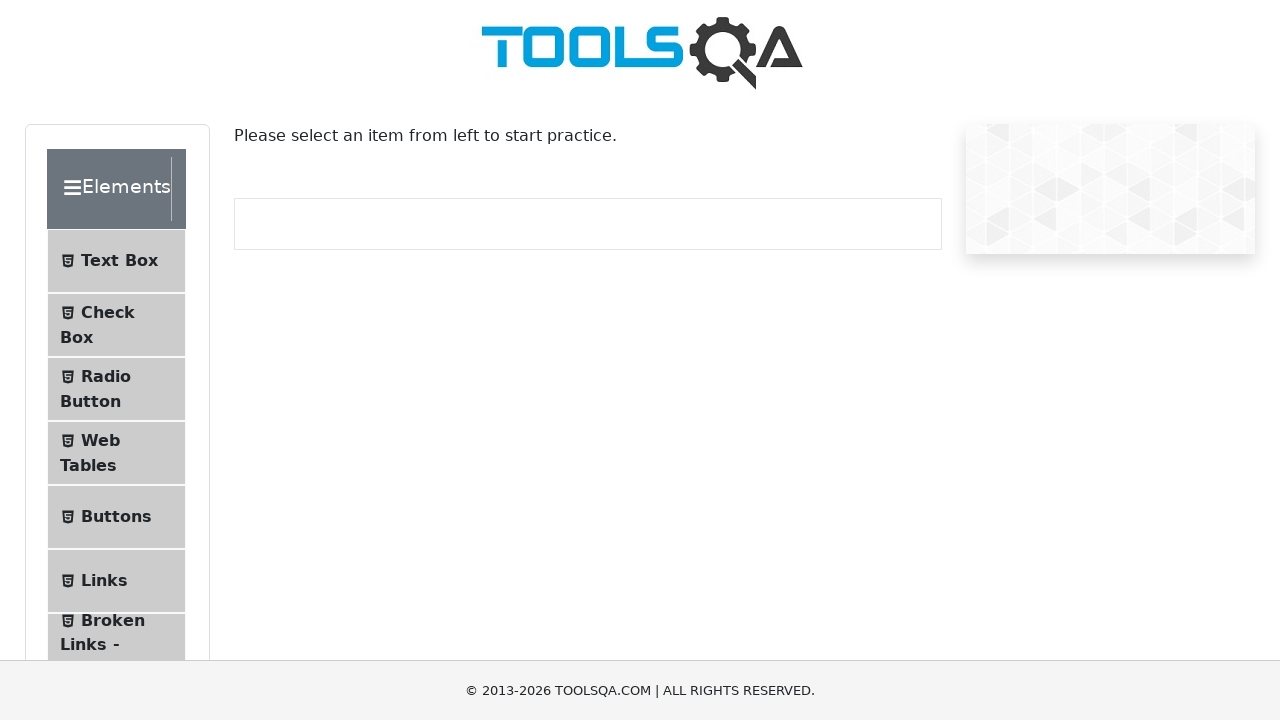

Clicked on the Buttons menu item at (116, 517) on #item-4
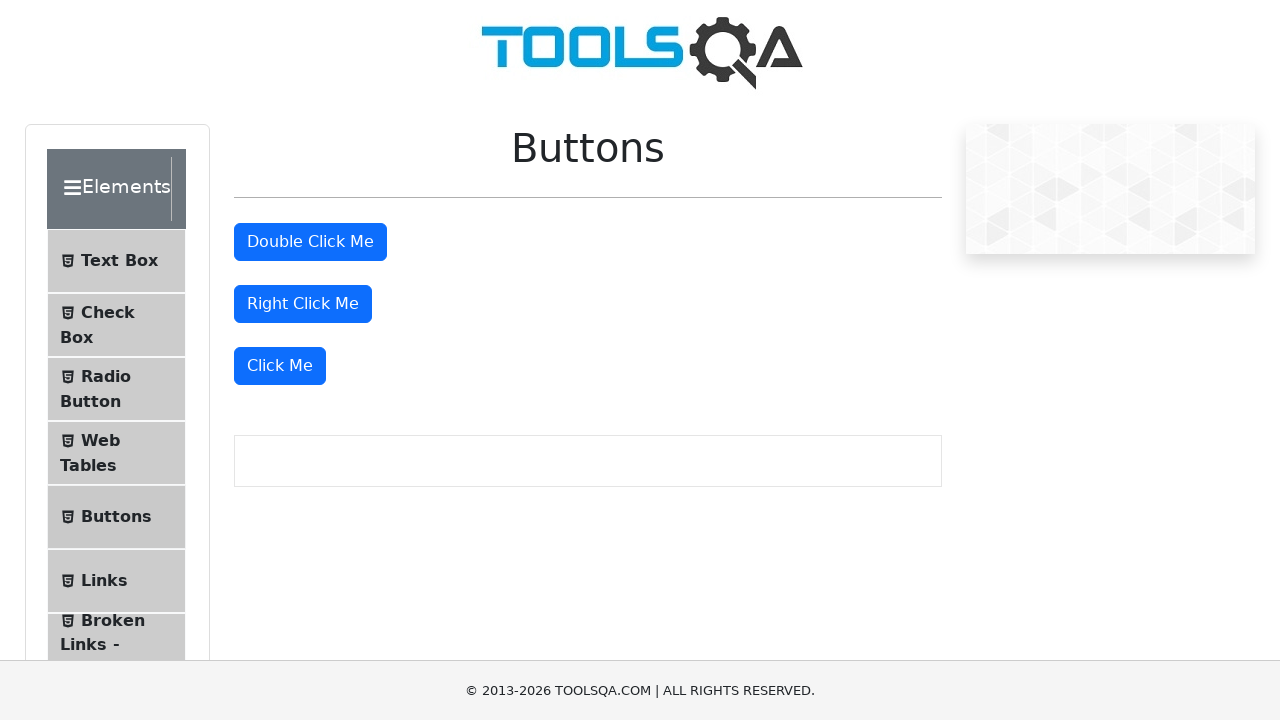

Waited for navigation to buttons page
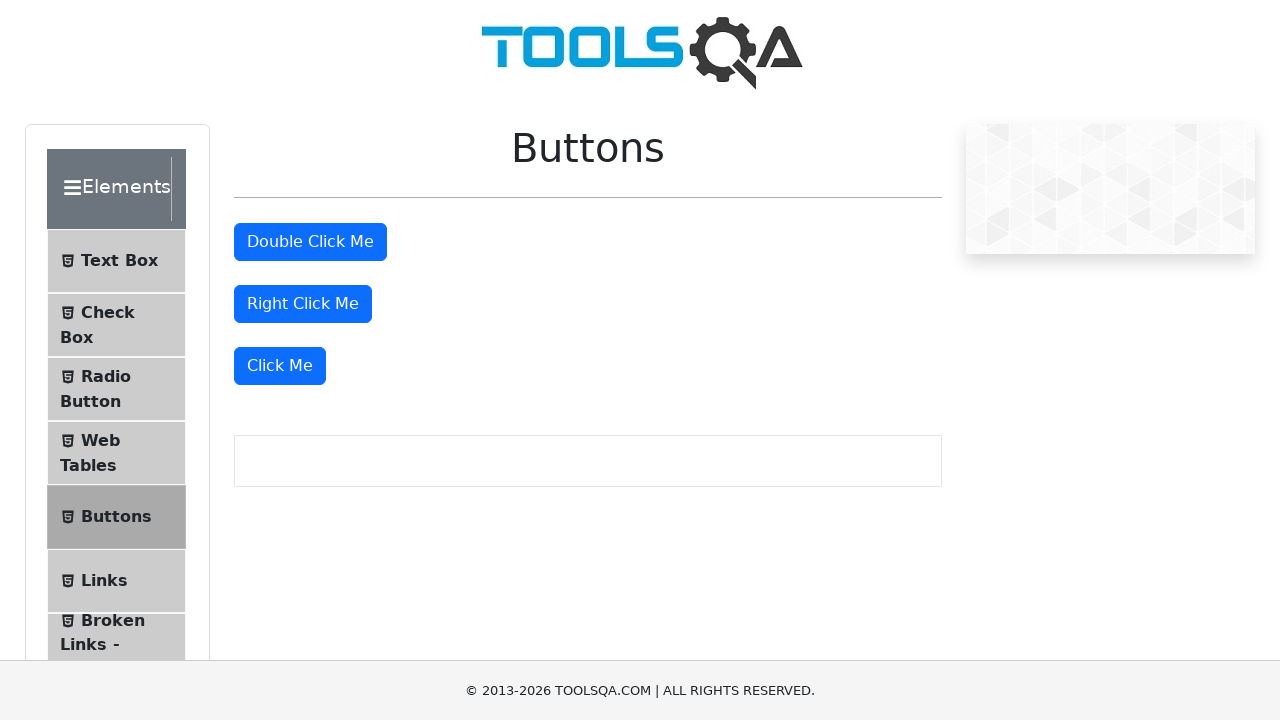

Verified that URL changed to https://demoqa.com/buttons
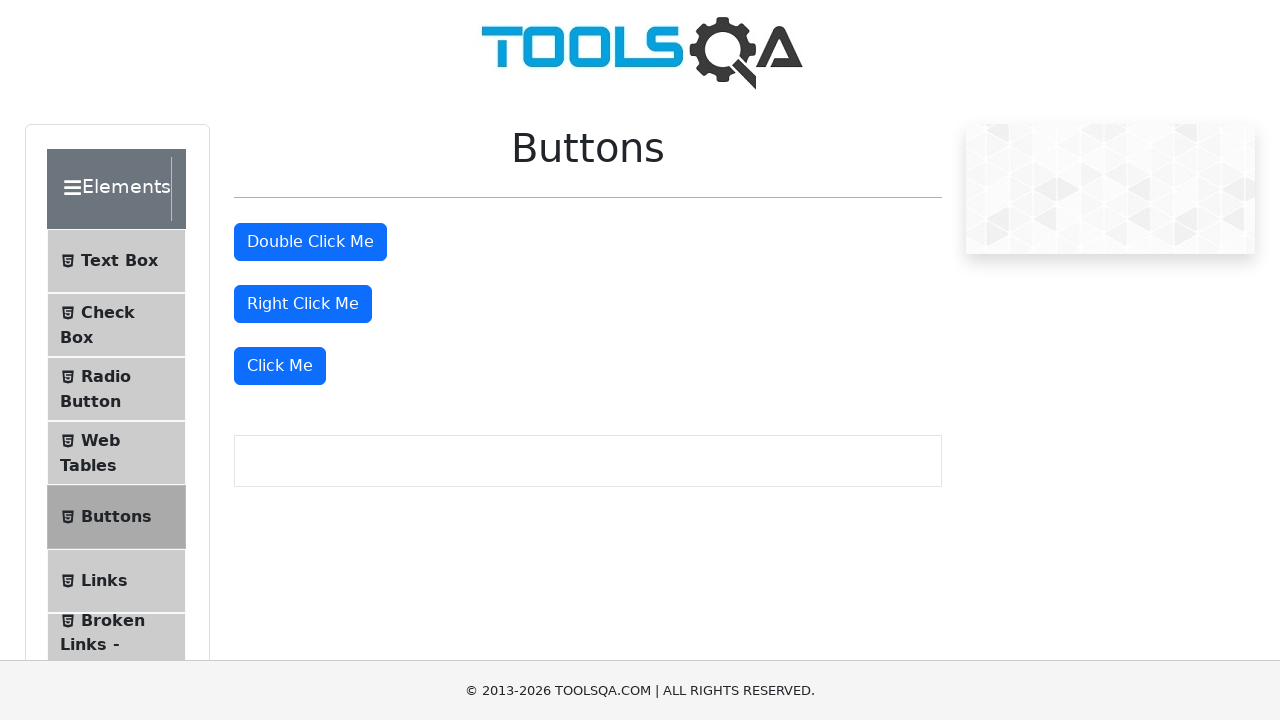

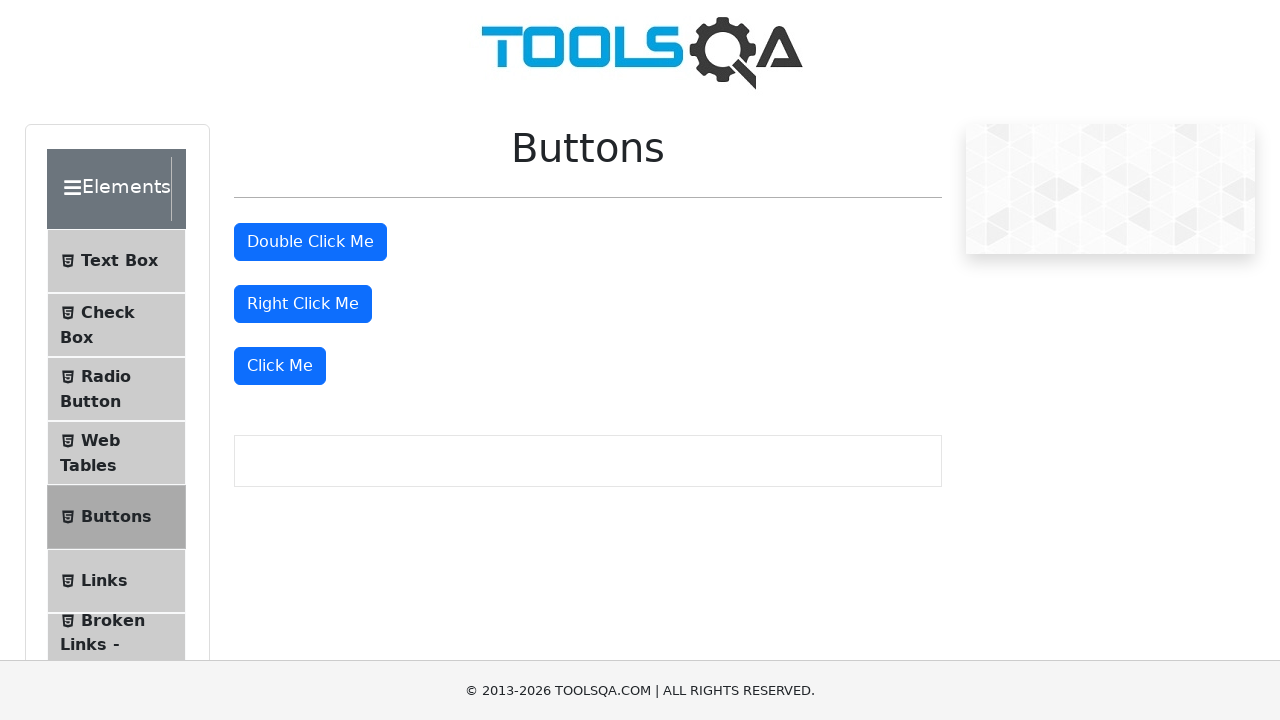